Navigates to the HDFC bank website homepage and loads the page.

Starting URL: https://www.hdfc.com

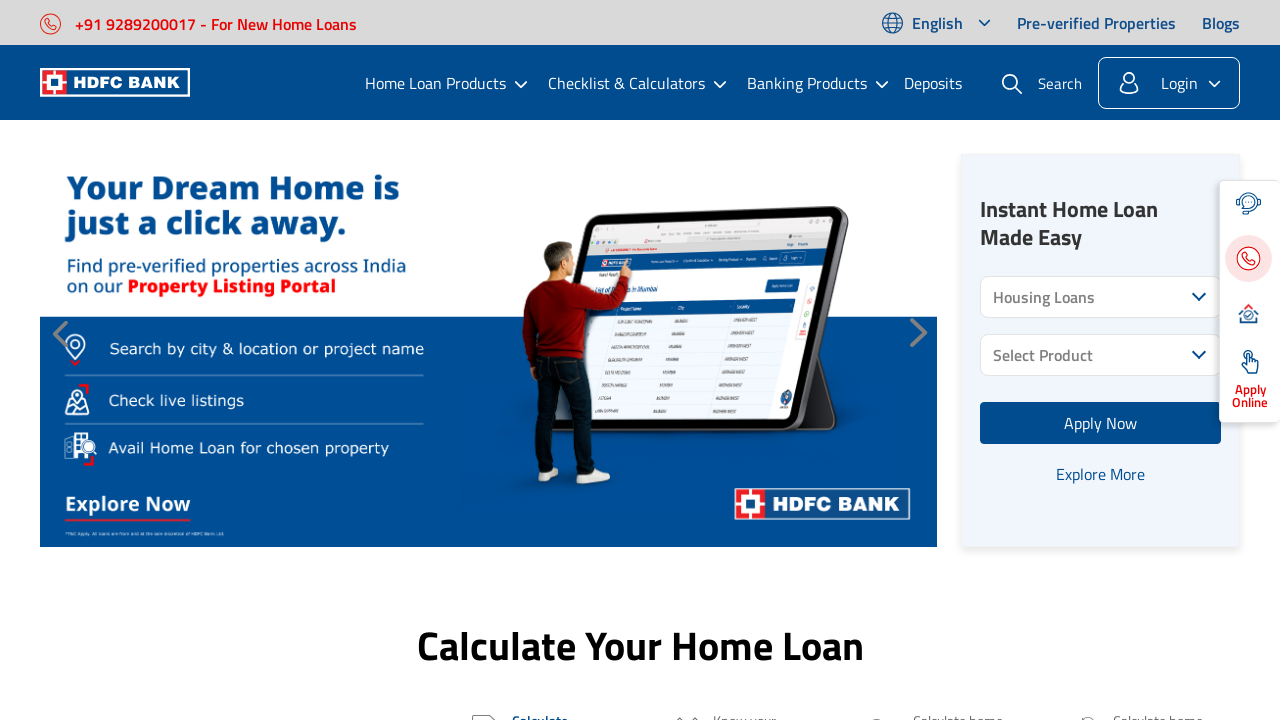

Waited for HDFC bank homepage to fully load (domcontentloaded)
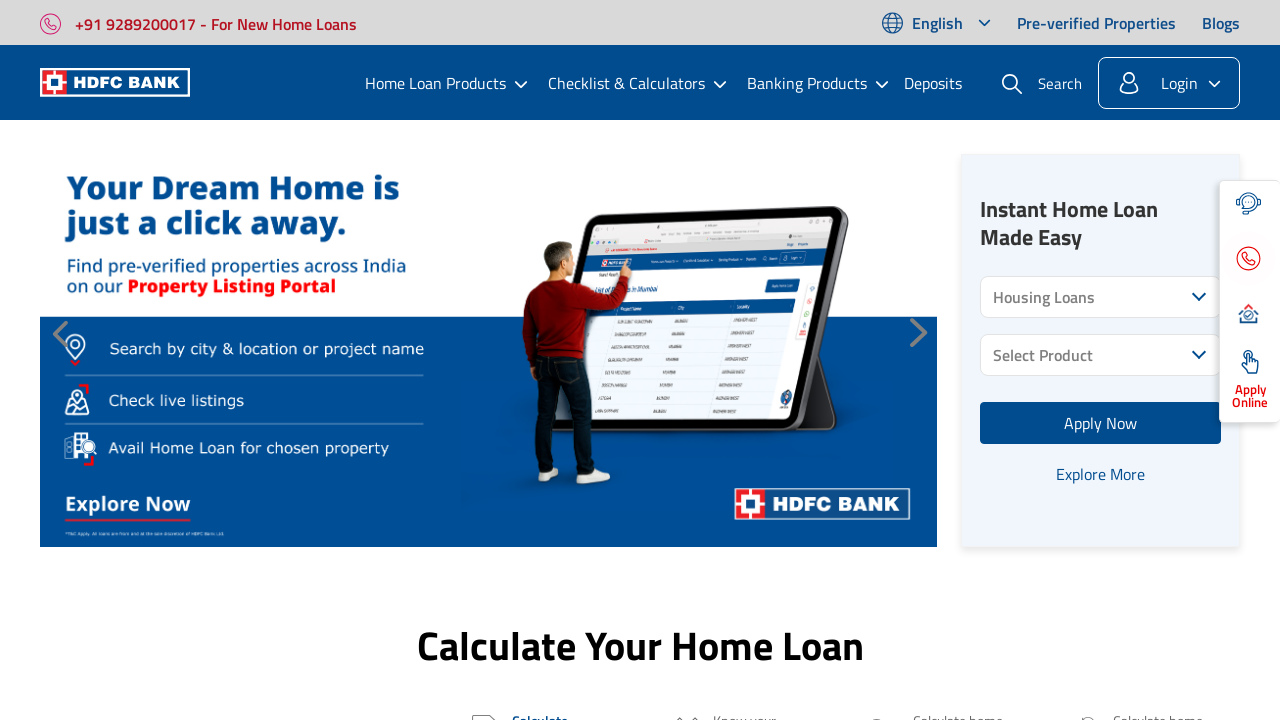

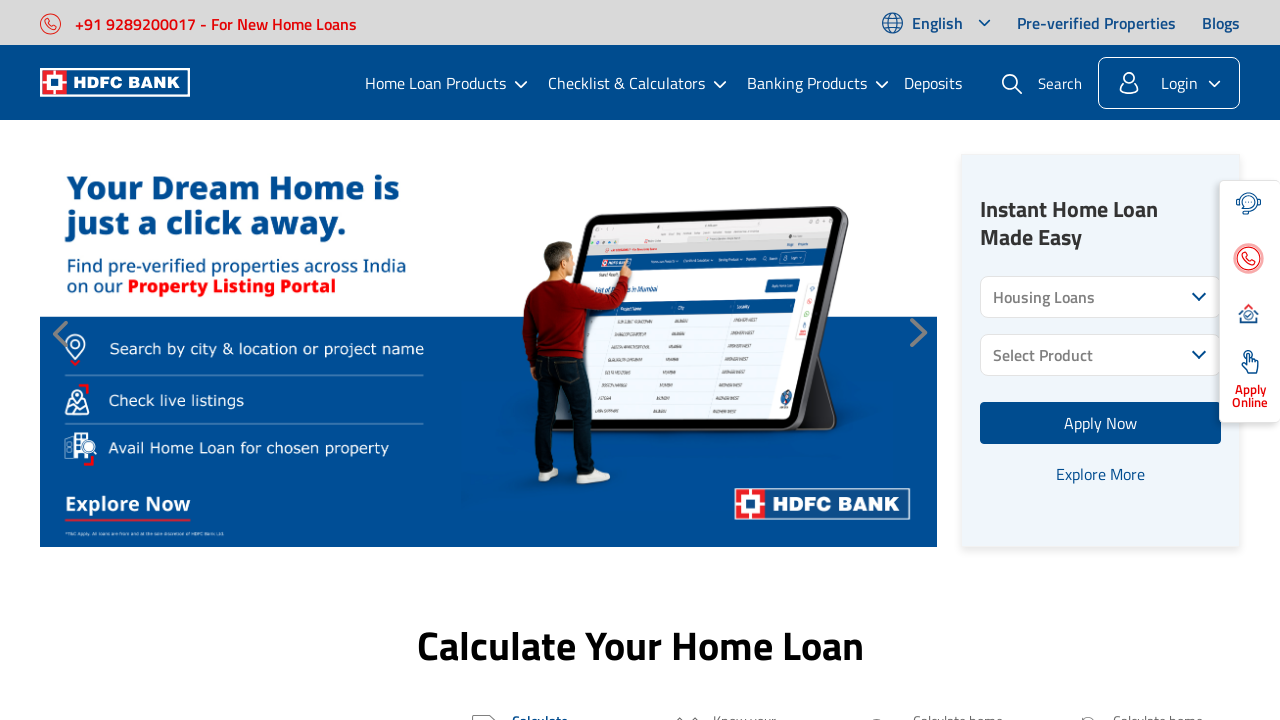